Tests a math puzzle page by reading two numbers, calculating their sum, selecting the result from a dropdown, and clicking the submit button

Starting URL: http://suninjuly.github.io/selects1.html

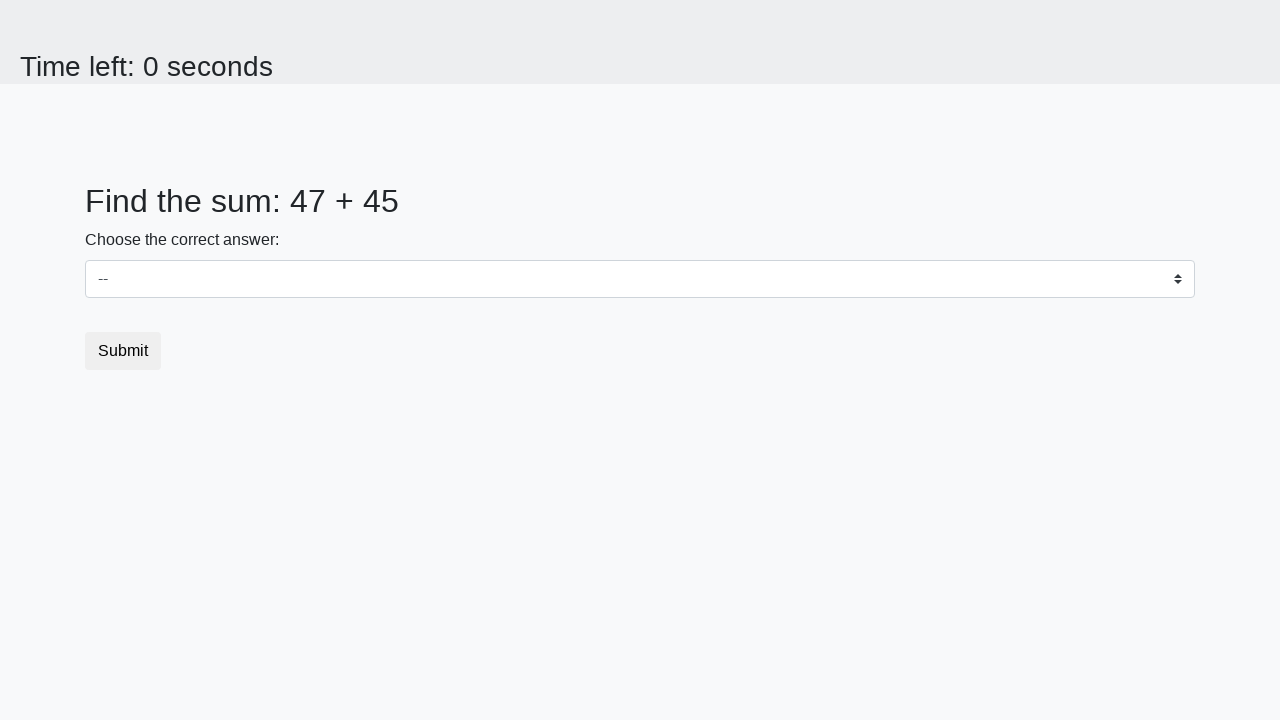

Retrieved first number from page
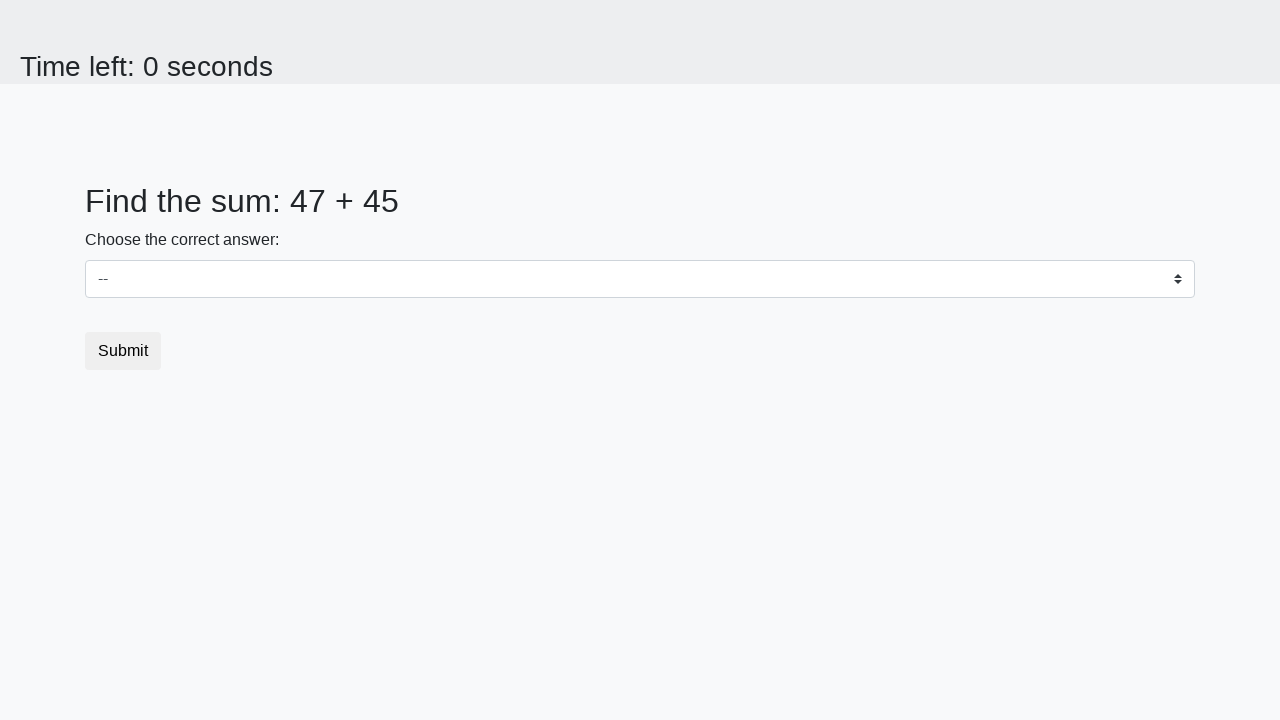

Retrieved second number from page
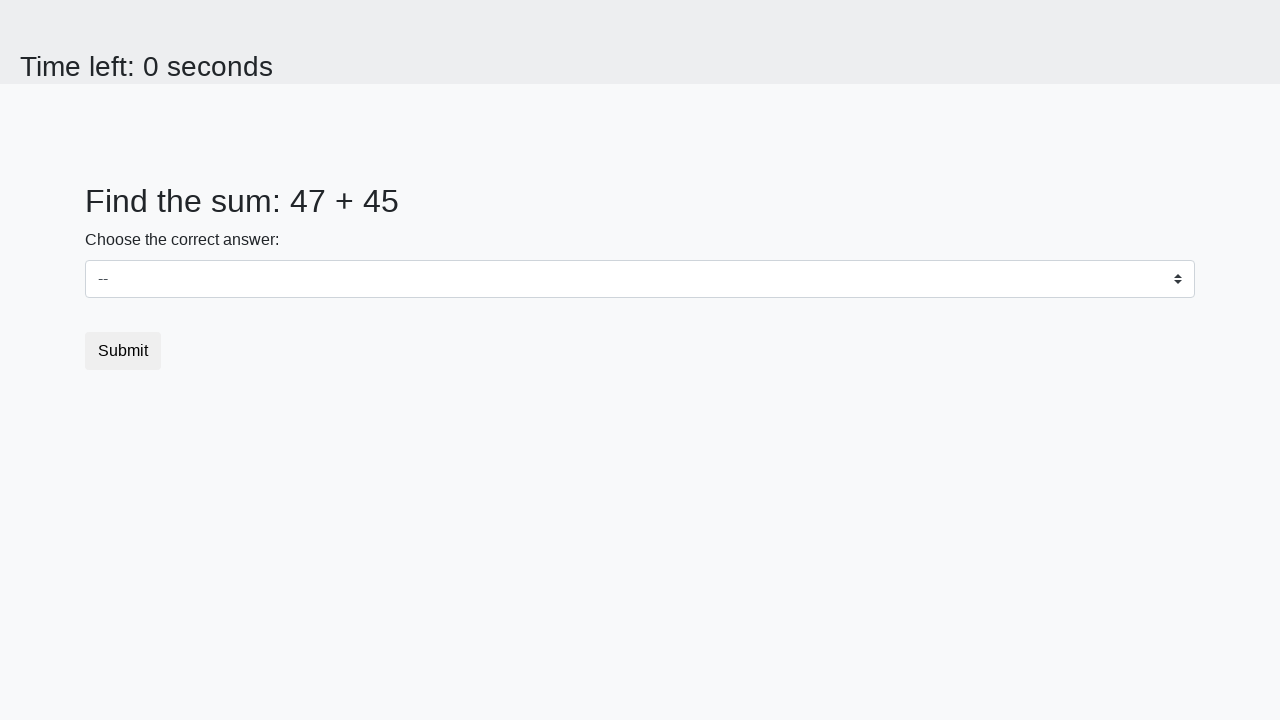

Calculated sum of 47 + 45 = 92
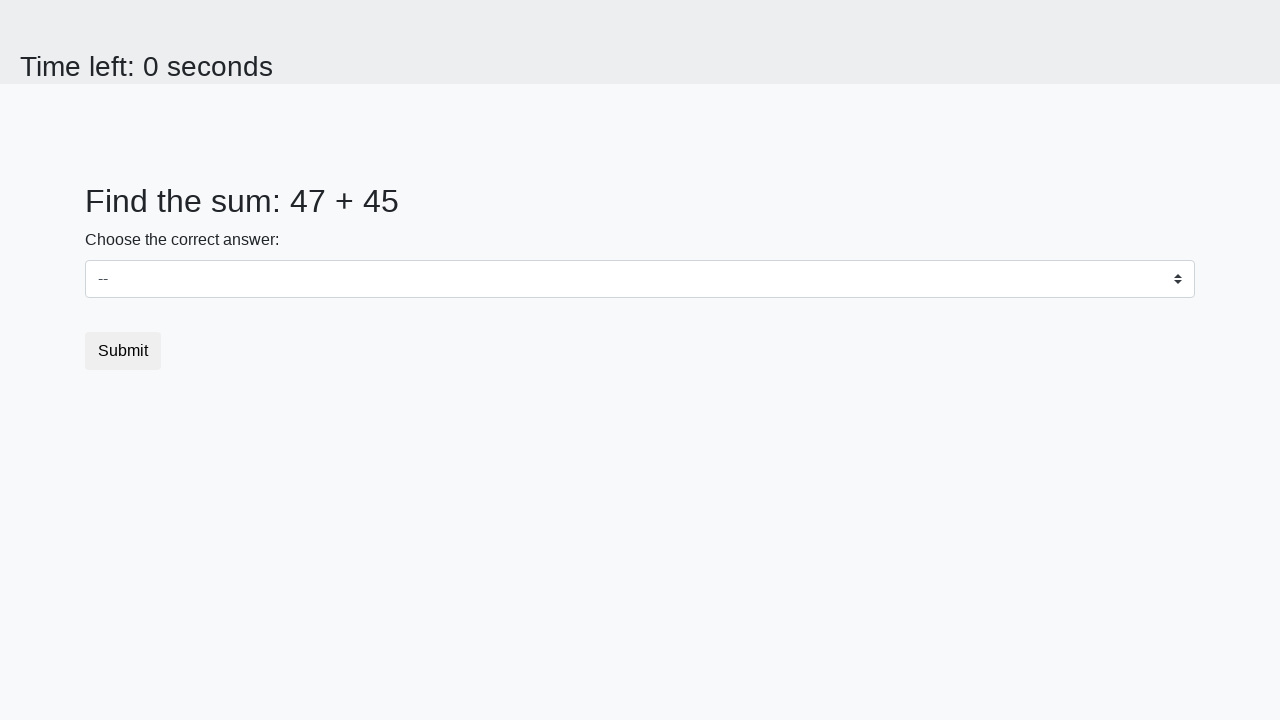

Selected result 92 from dropdown on #dropdown
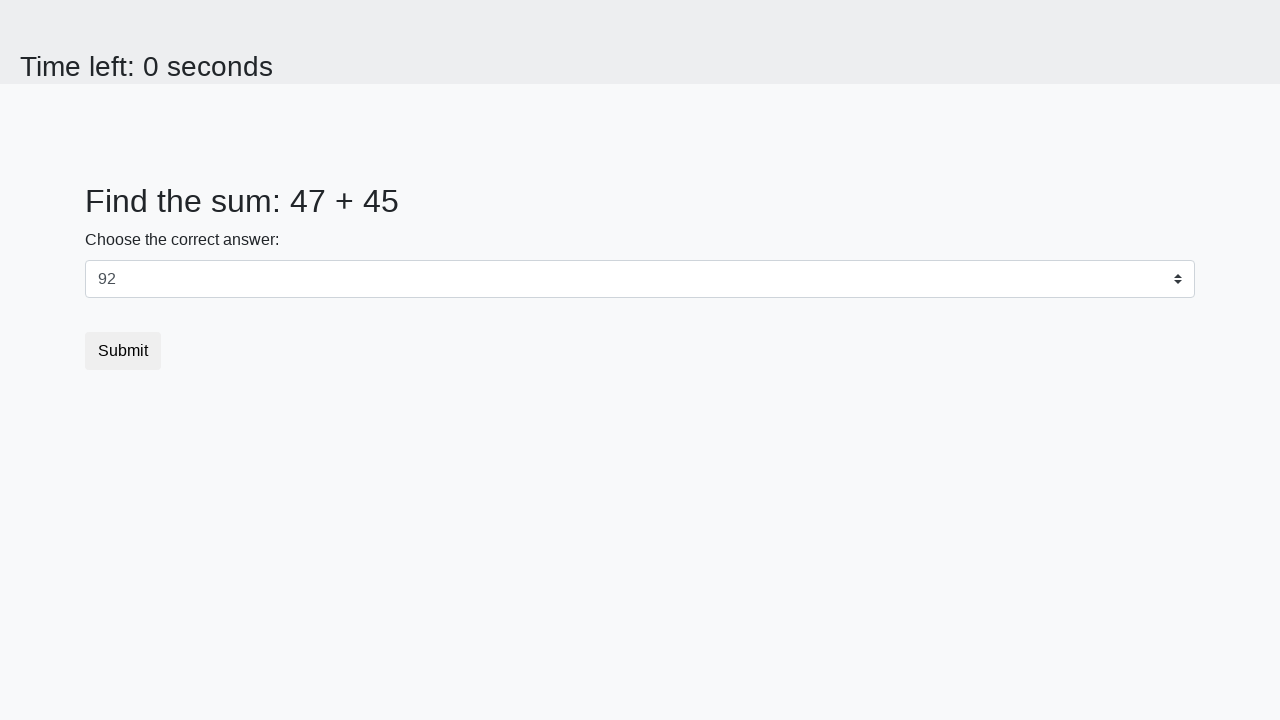

Clicked submit button at (123, 351) on button.btn
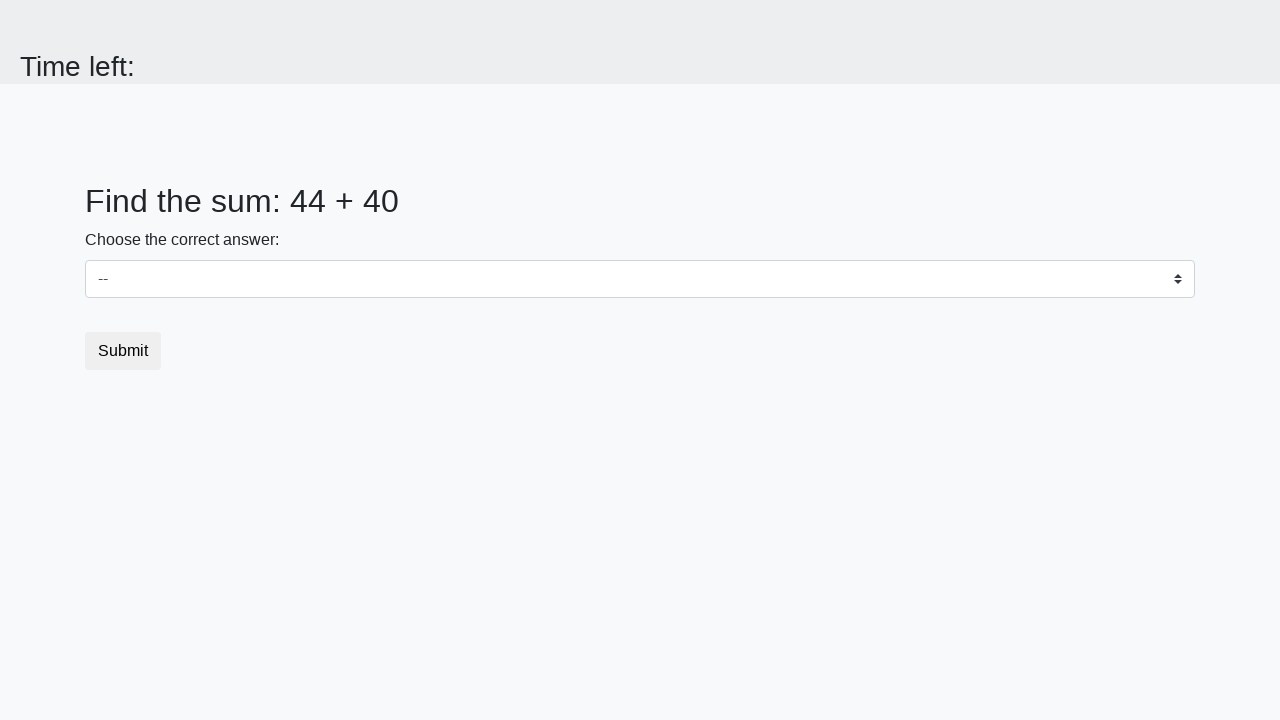

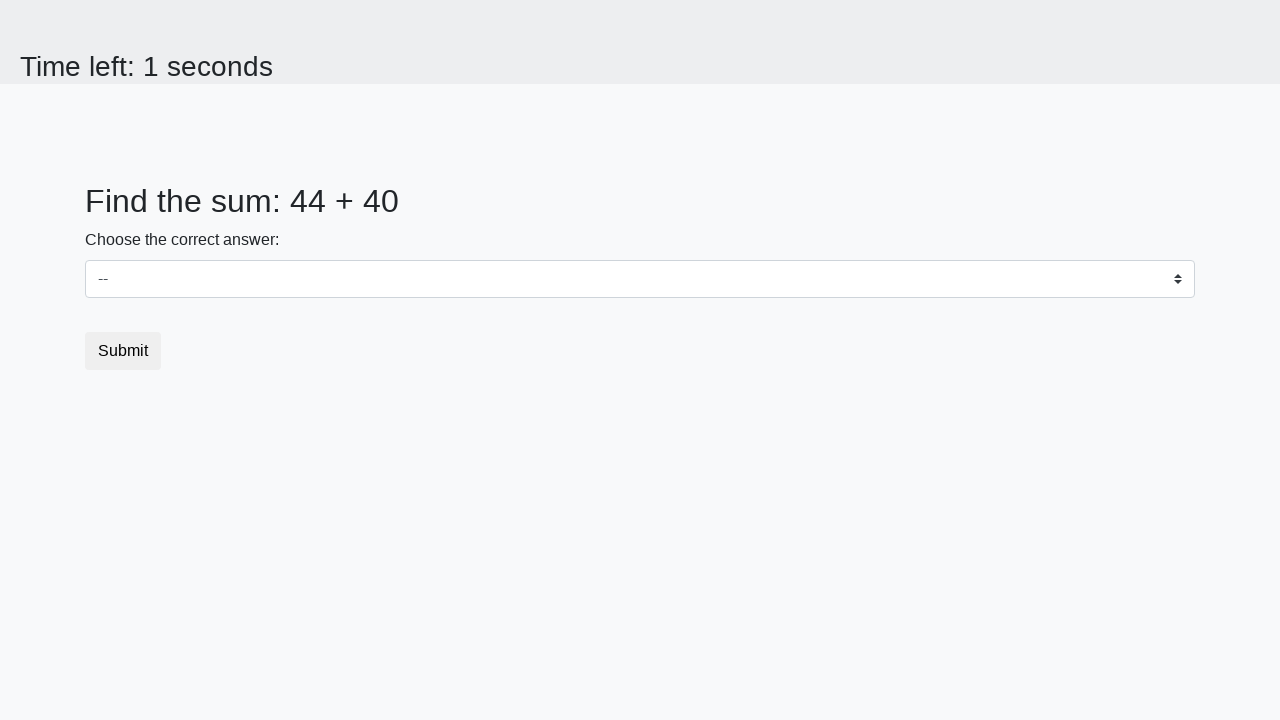